Tests that clicking the "Angular Material" button displays the correct terminal command "ng add @angular/material"

Starting URL: https://angular-qa-recruitment-app.netlify.app/

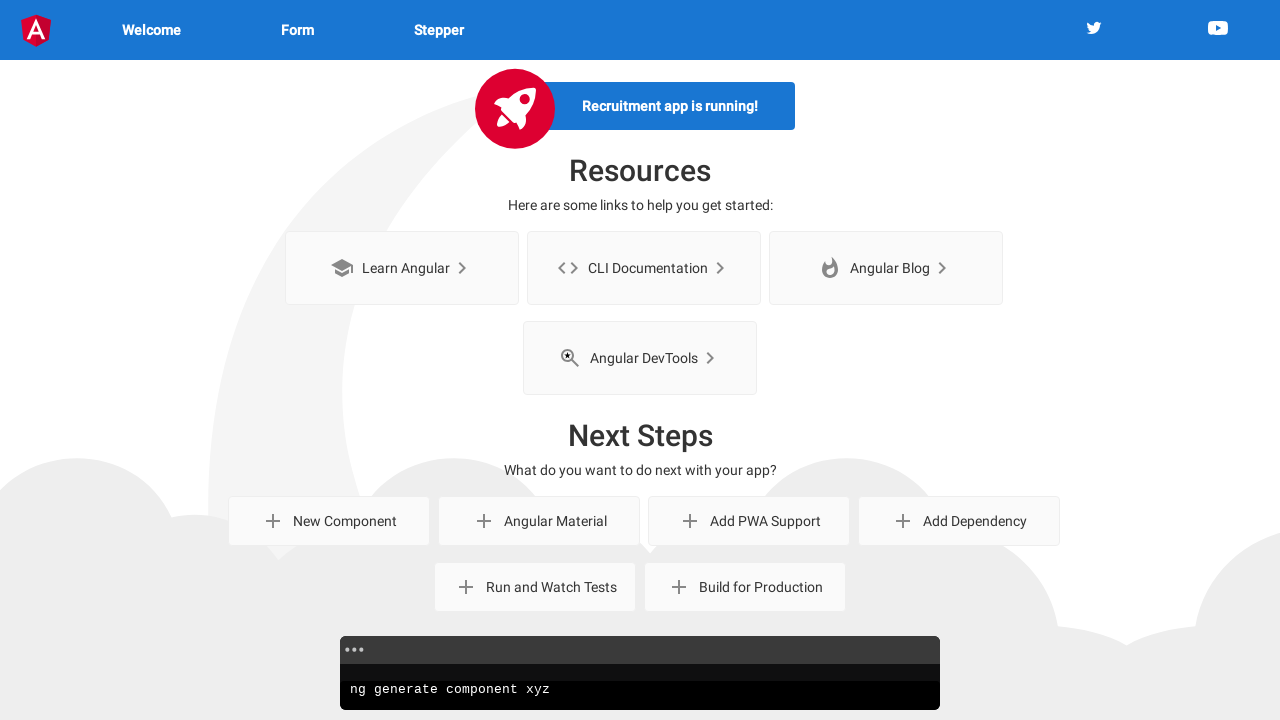

Clicked the Angular Material button at (539, 521) on internal:role=button[name="Angular Material"i]
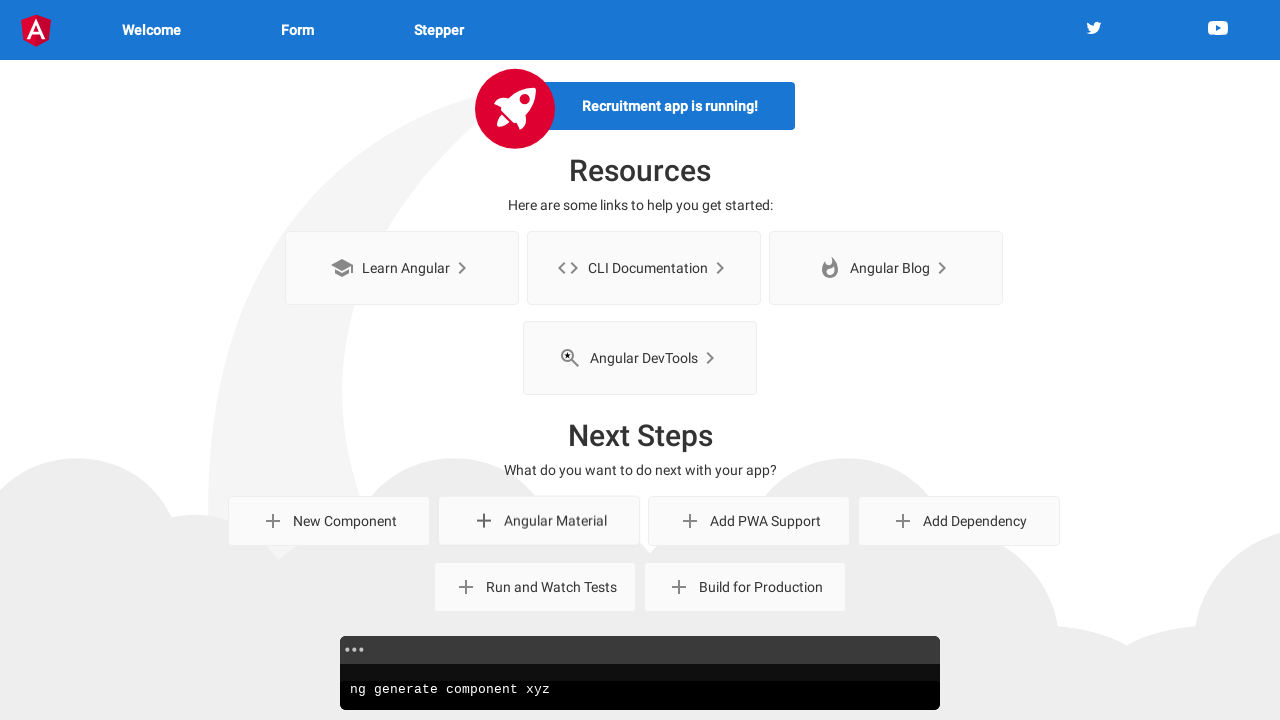

Terminal element loaded after clicking Angular Material button
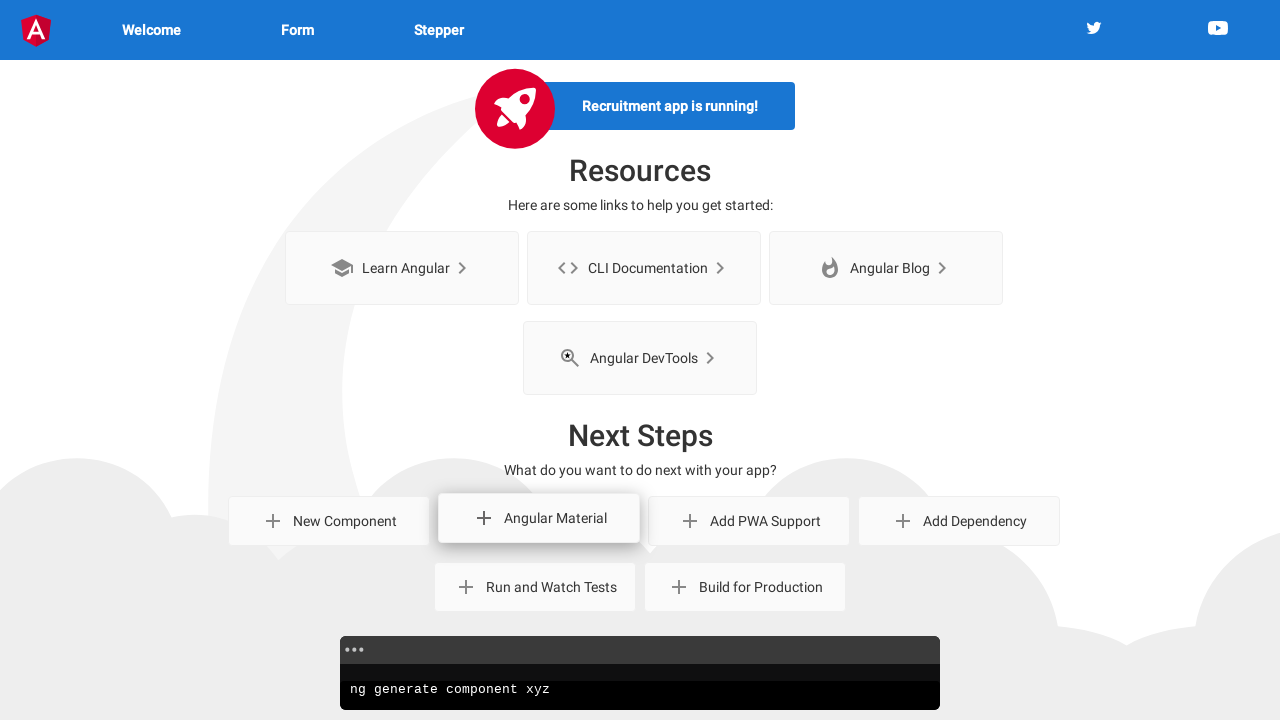

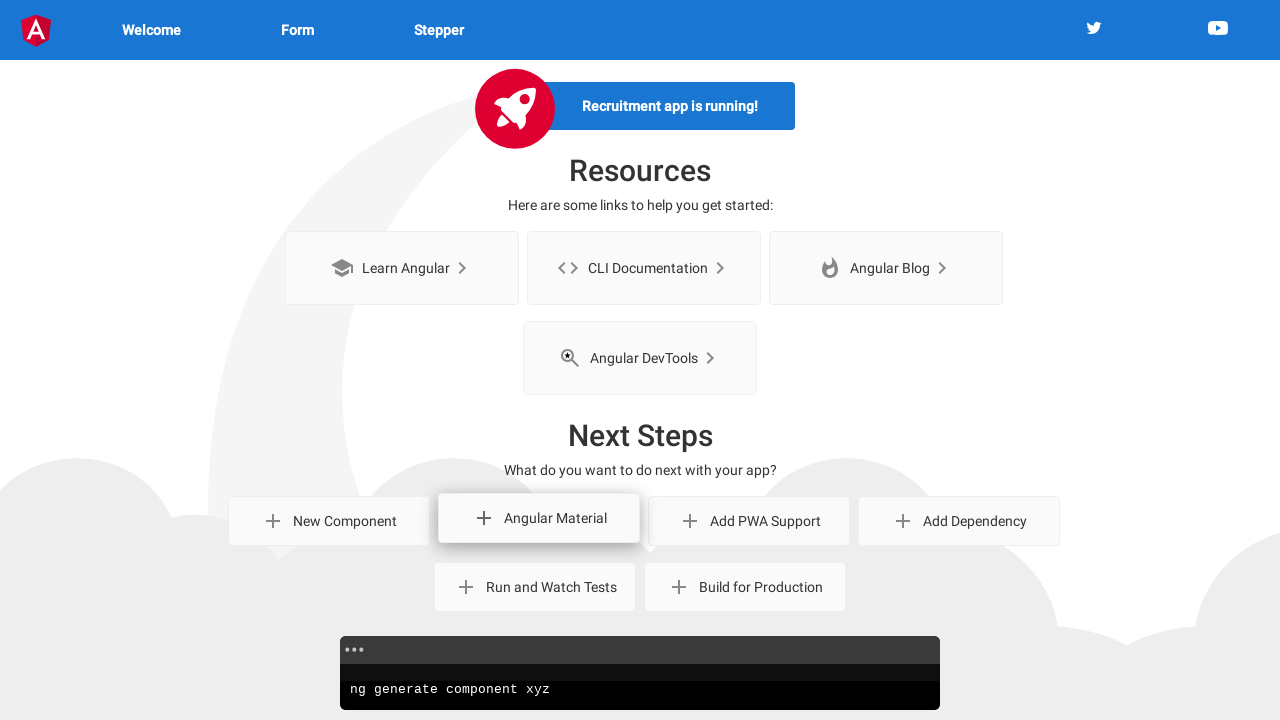